Tests hover navigation by moving mouse over menu items (Tester Hub -> Demo Testing Site -> AlertBox) and clicking on the AlertBox link

Starting URL: https://www.globalsqa.com/demo-site/draganddrop/

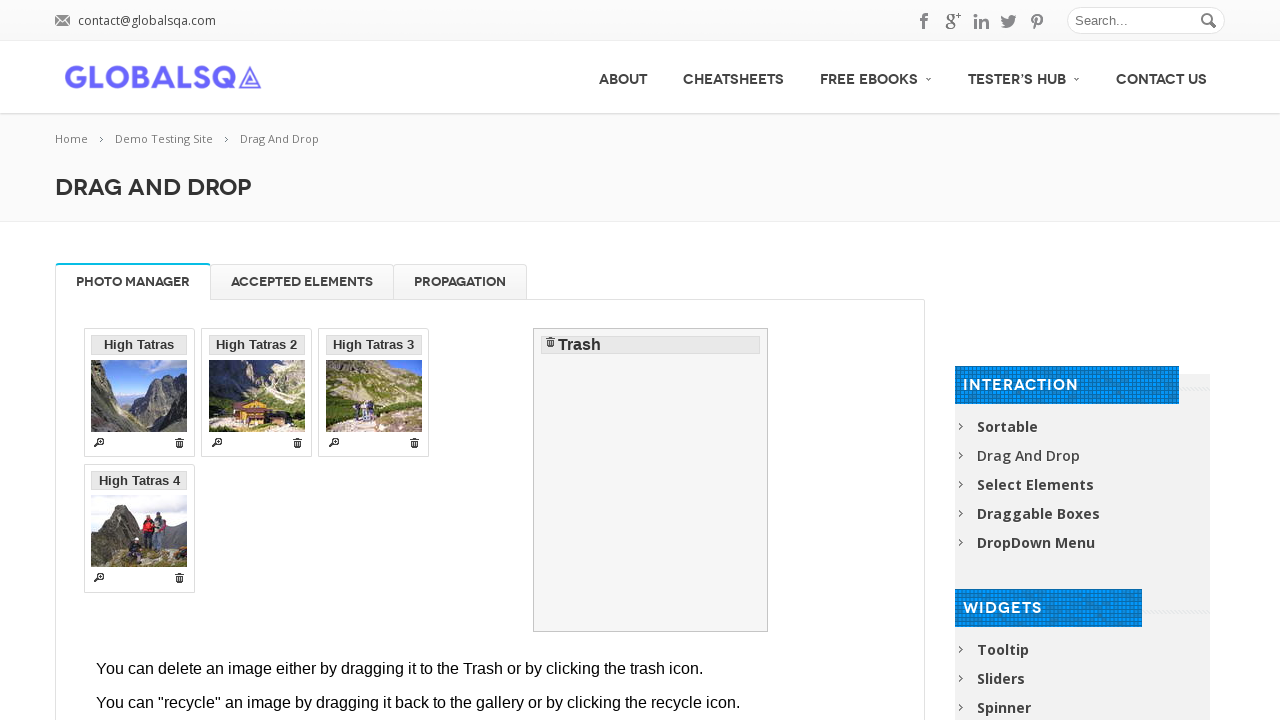

Hovered over Tester Hub menu item at (1024, 76) on xpath=//div[@id='menu']//a[contains(text(), 'Tester')]
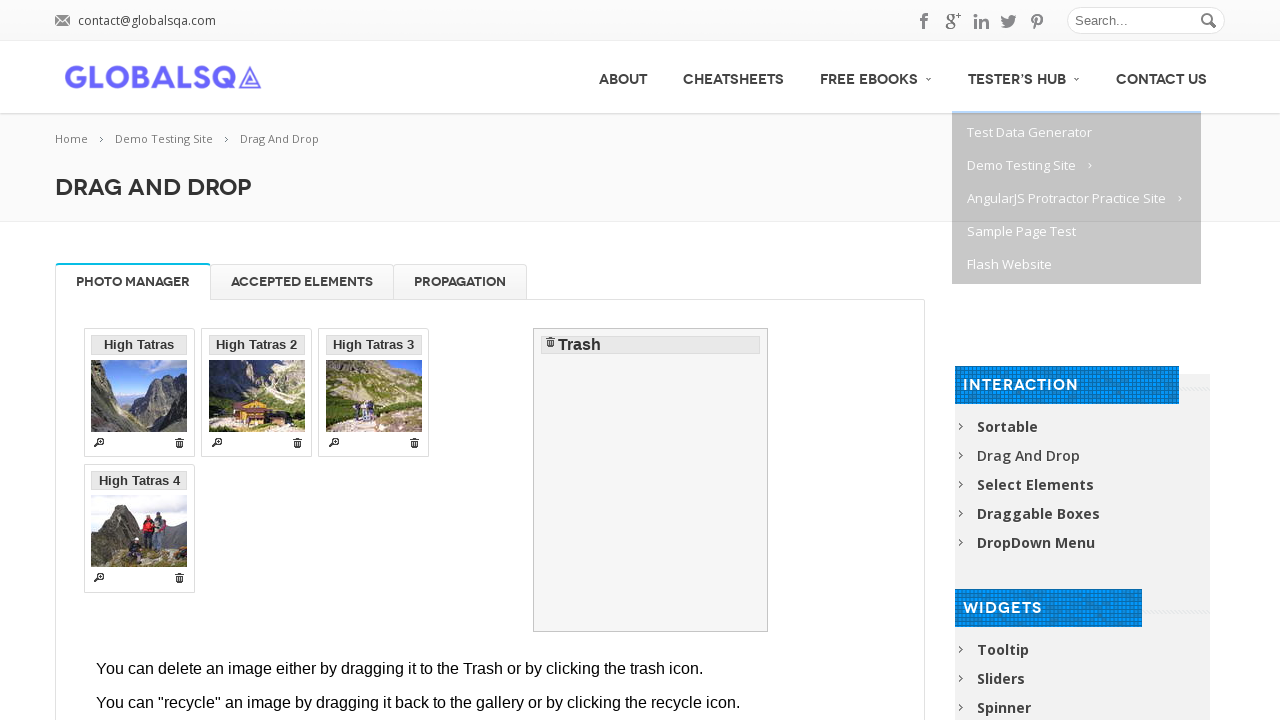

Hovered over Demo Testing Site submenu at (1076, 166) on xpath=//div[@id='menu']//a[normalize-space()='Demo Testing Site']
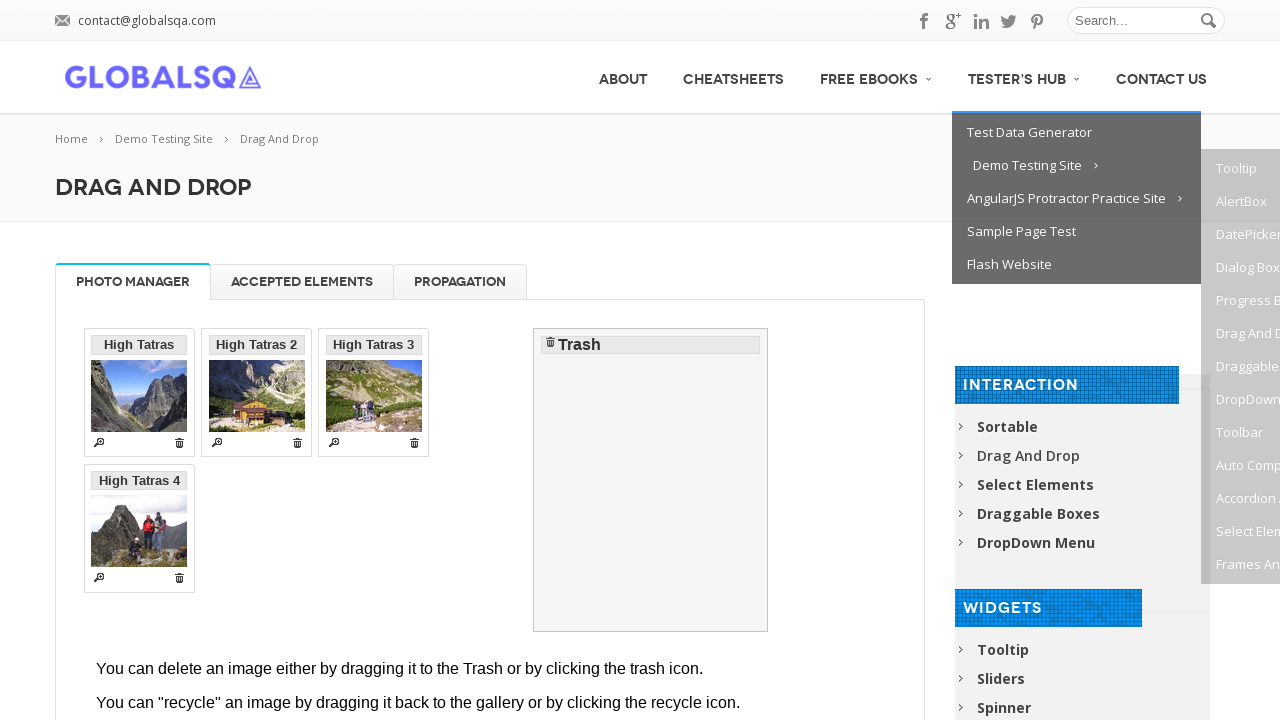

Clicked on AlertBox link at (1240, 202) on xpath=//div[@id='menu']//a[normalize-space()='AlertBox']
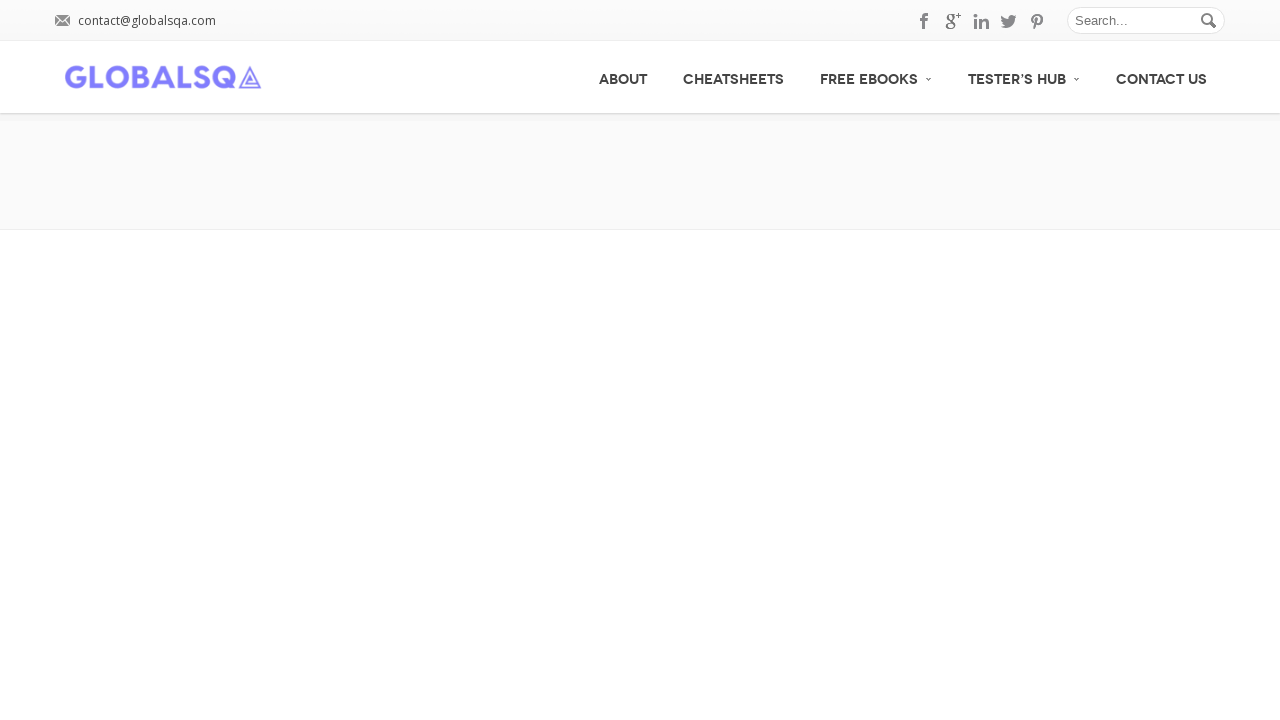

Navigation to AlertBox page completed
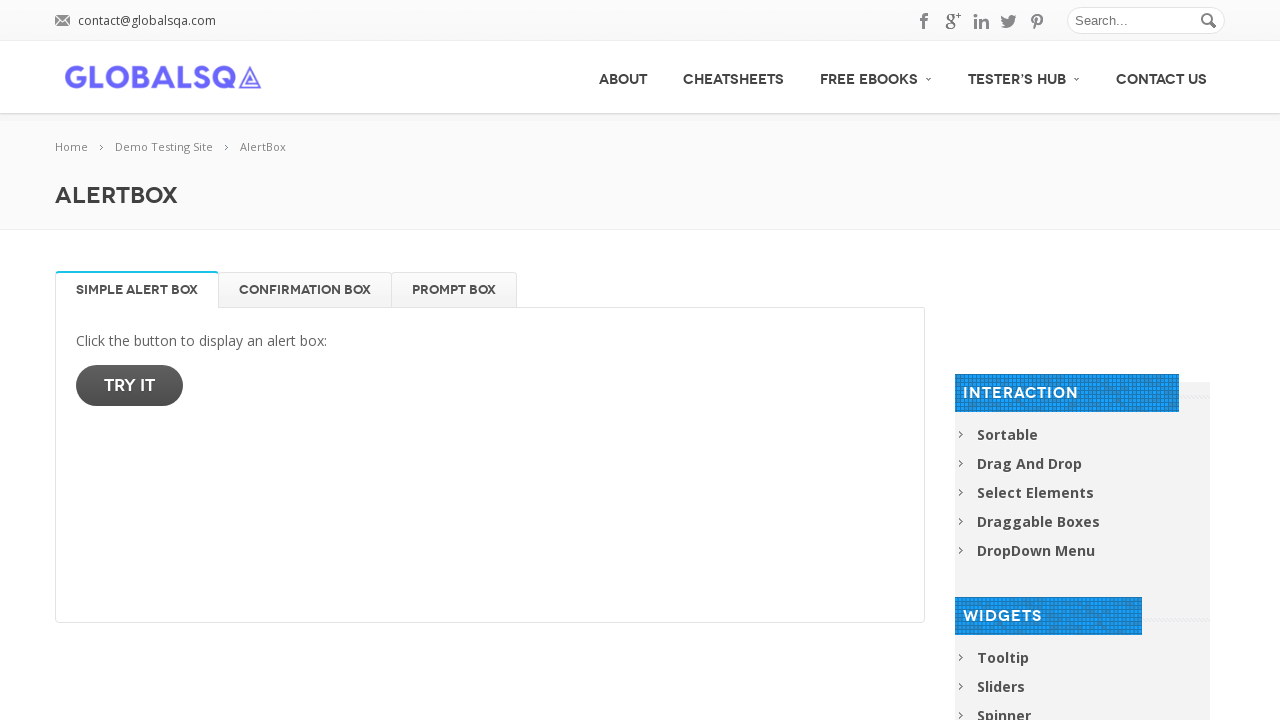

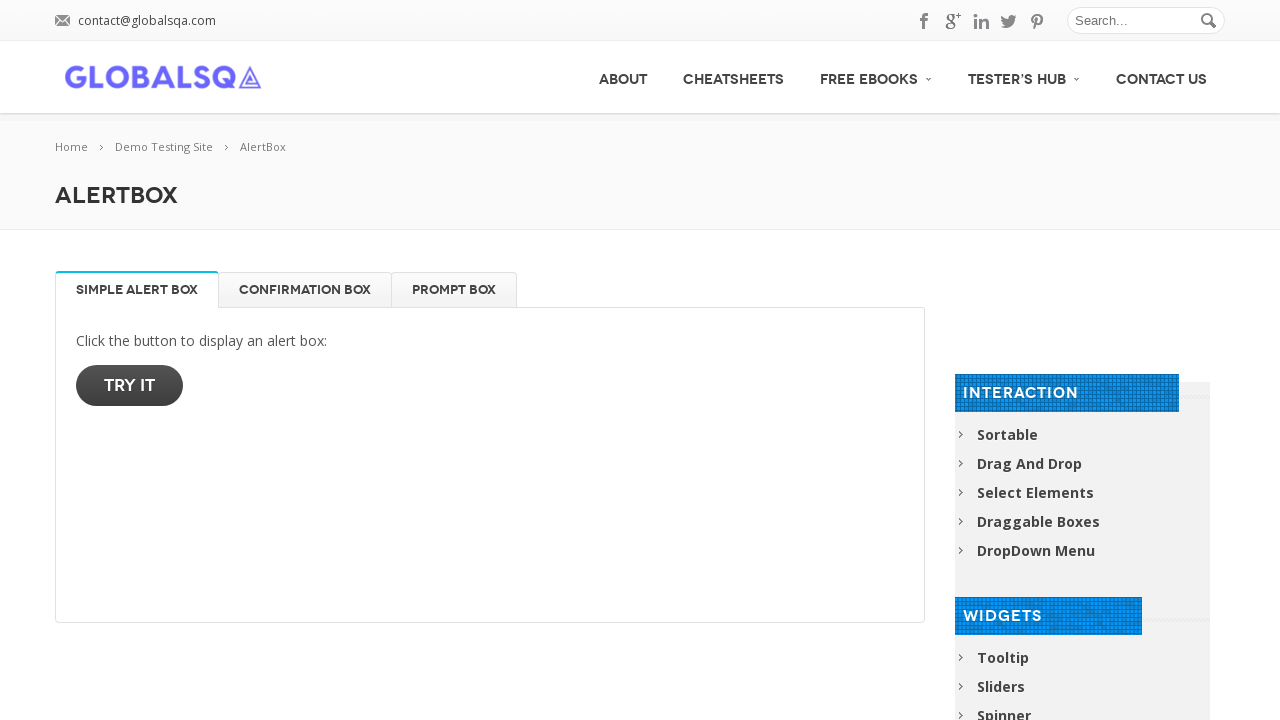